Tests browser navigation functionality by navigating between two websites, then using back, forward, and refresh browser controls

Starting URL: https://wss.mahadiscom.in/wss/wss_view_pay_bill.aspx

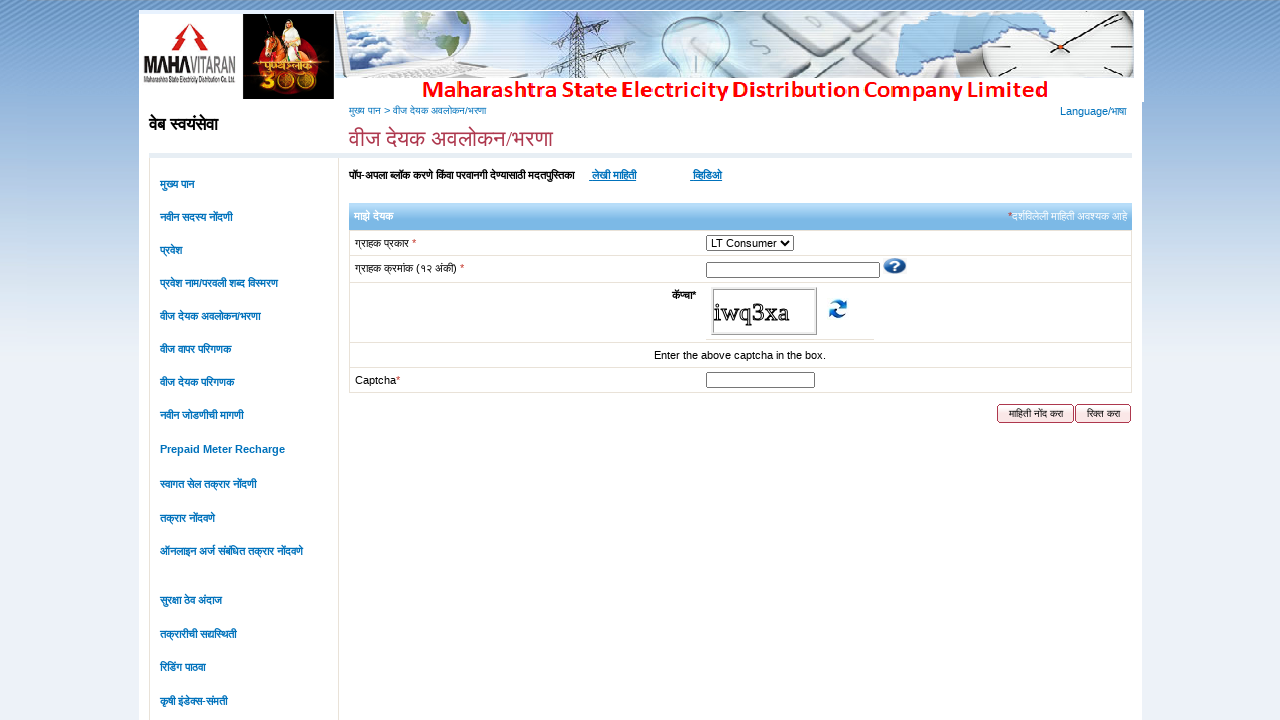

Navigated to Myntra website
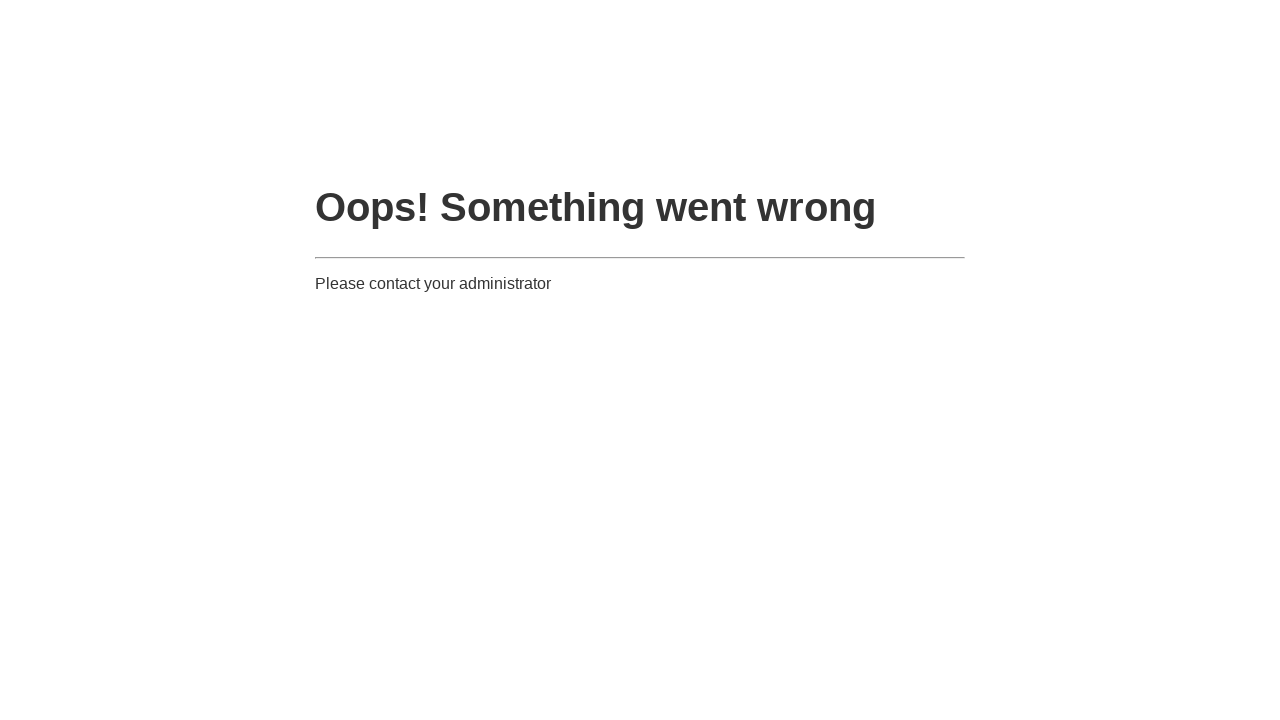

Myntra page loaded (domcontentloaded)
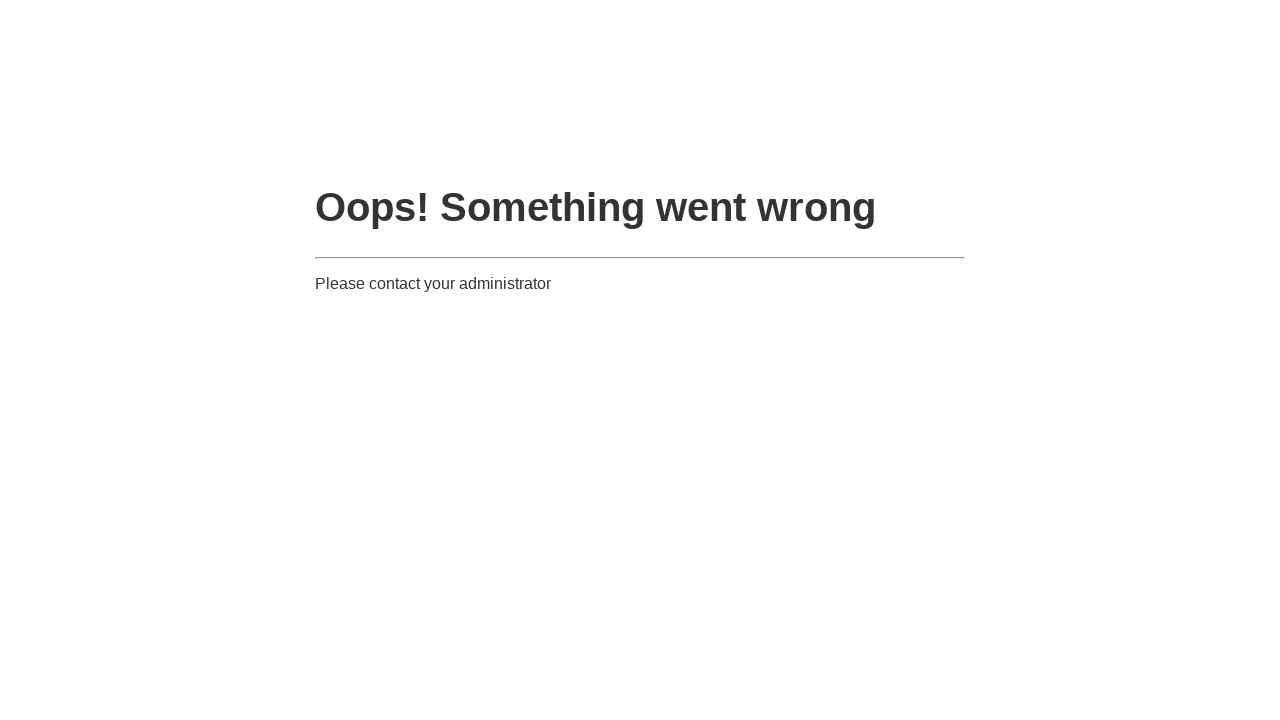

Navigated back to previous page (MAHADISCOM)
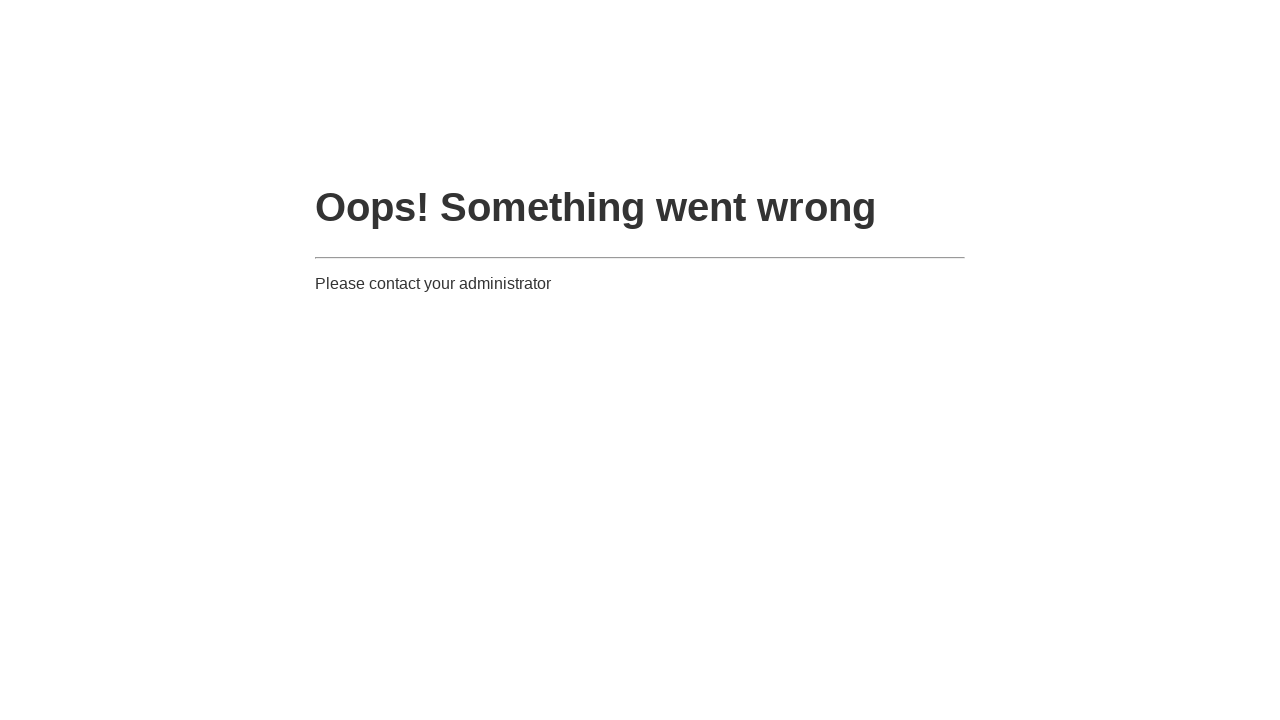

Previous page loaded (domcontentloaded)
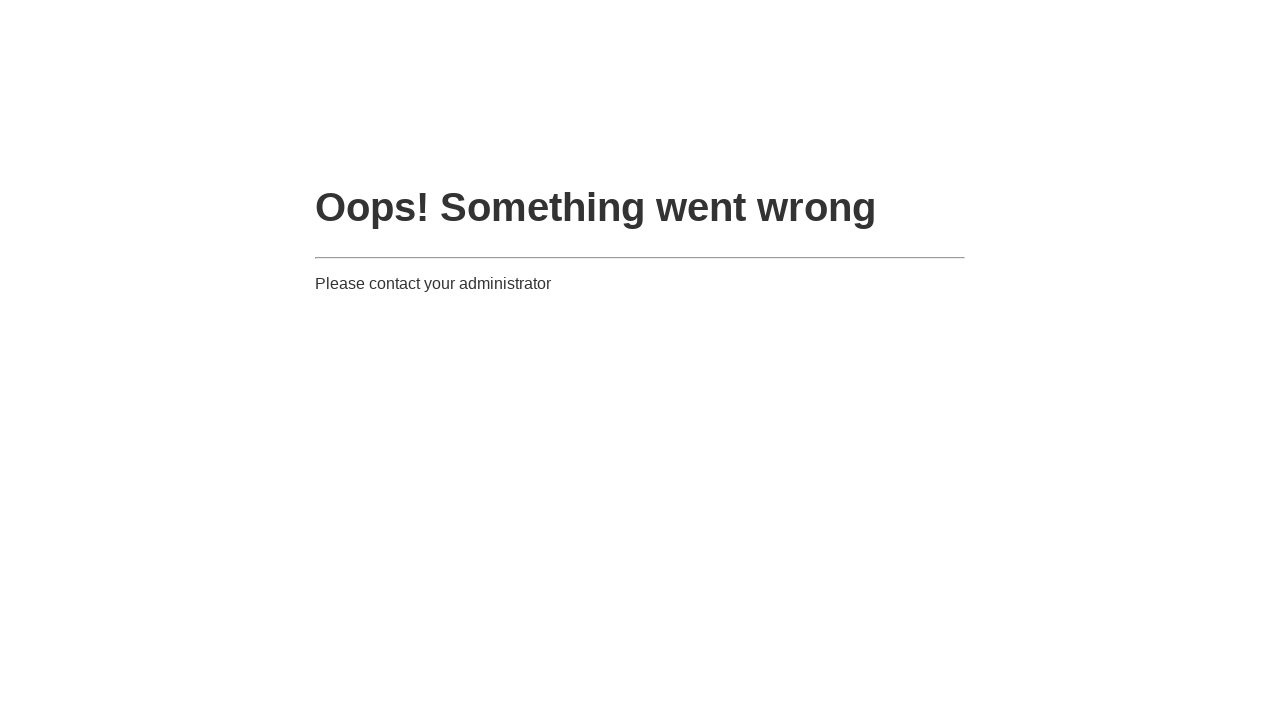

Navigated forward to Myntra page
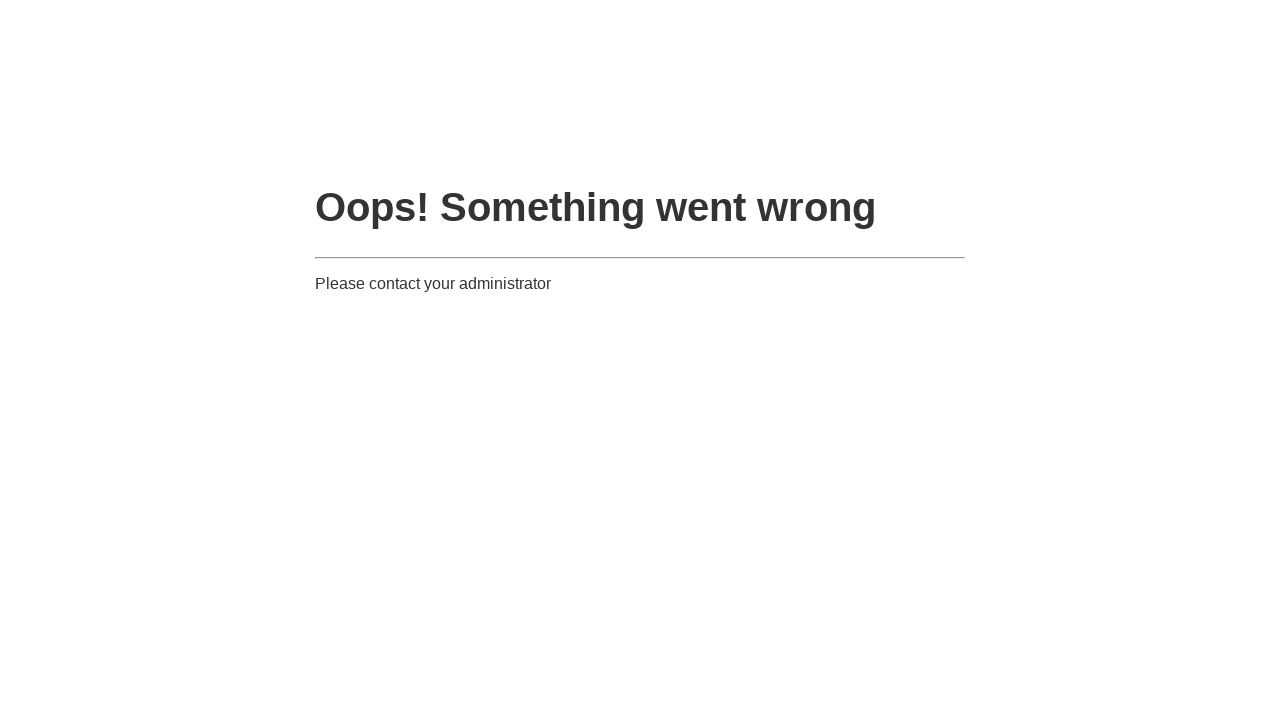

Forward page loaded (domcontentloaded)
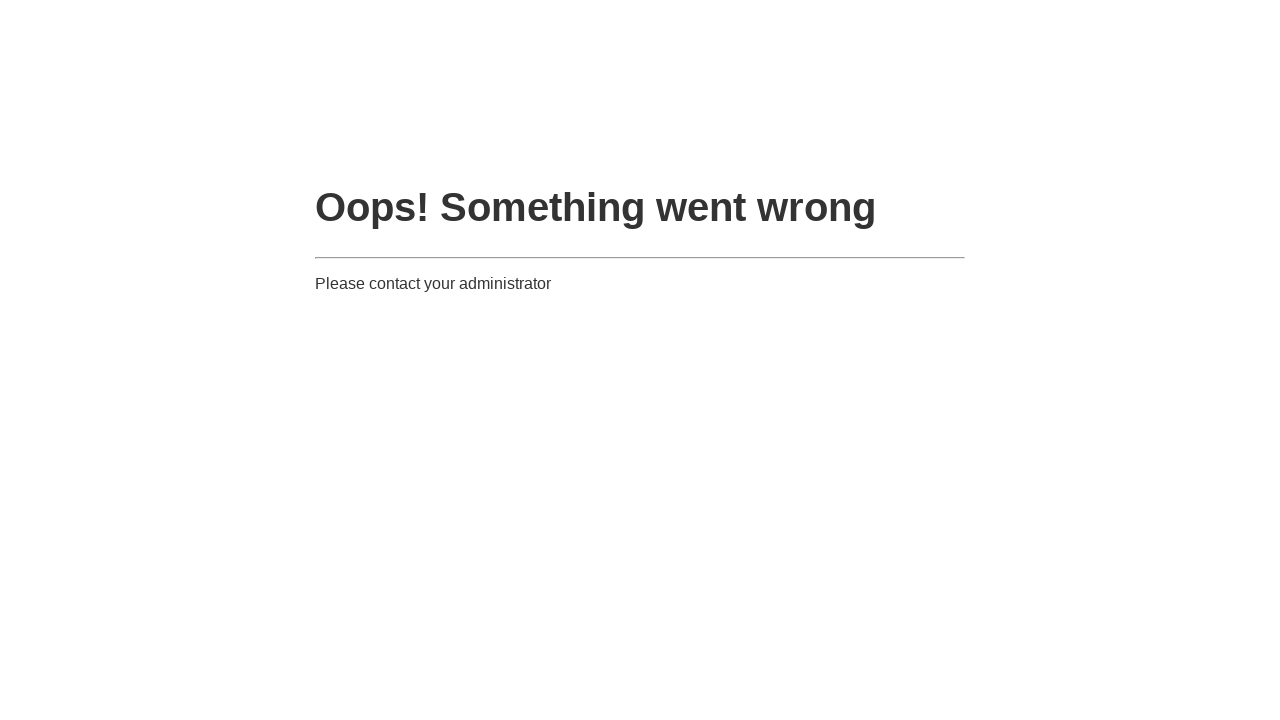

Refreshed the browser
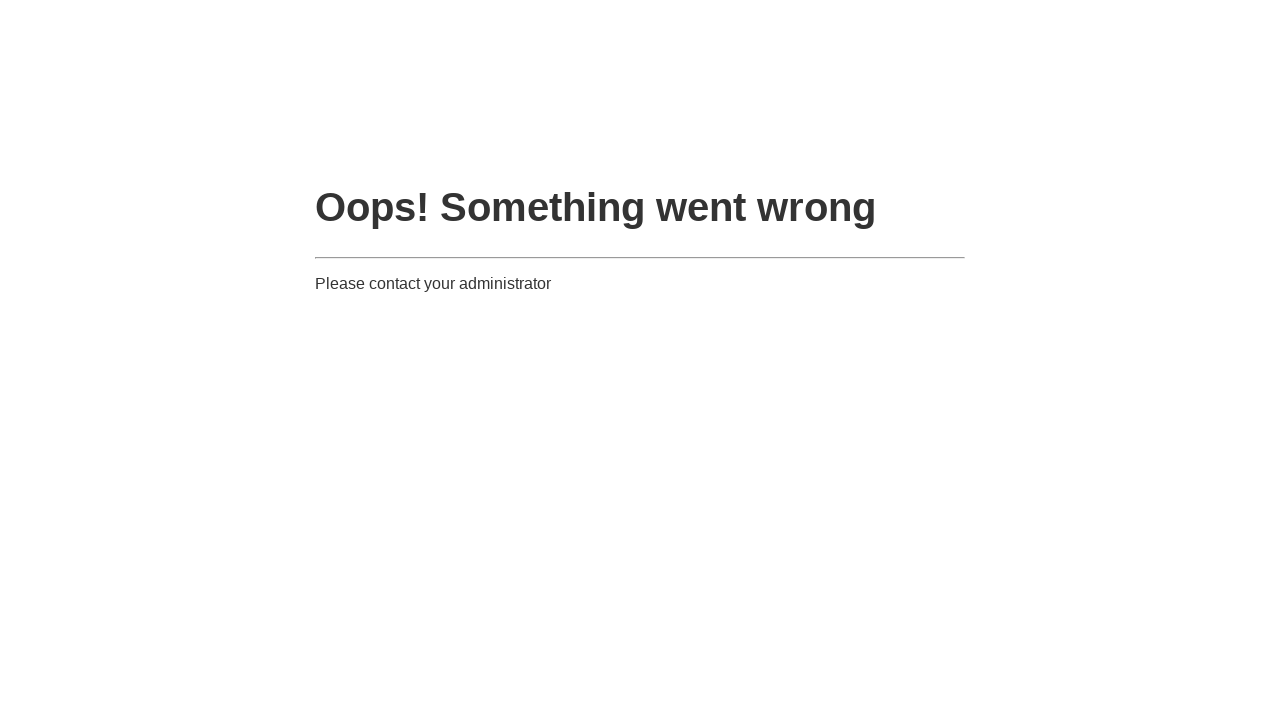

Page reloaded and loaded (domcontentloaded)
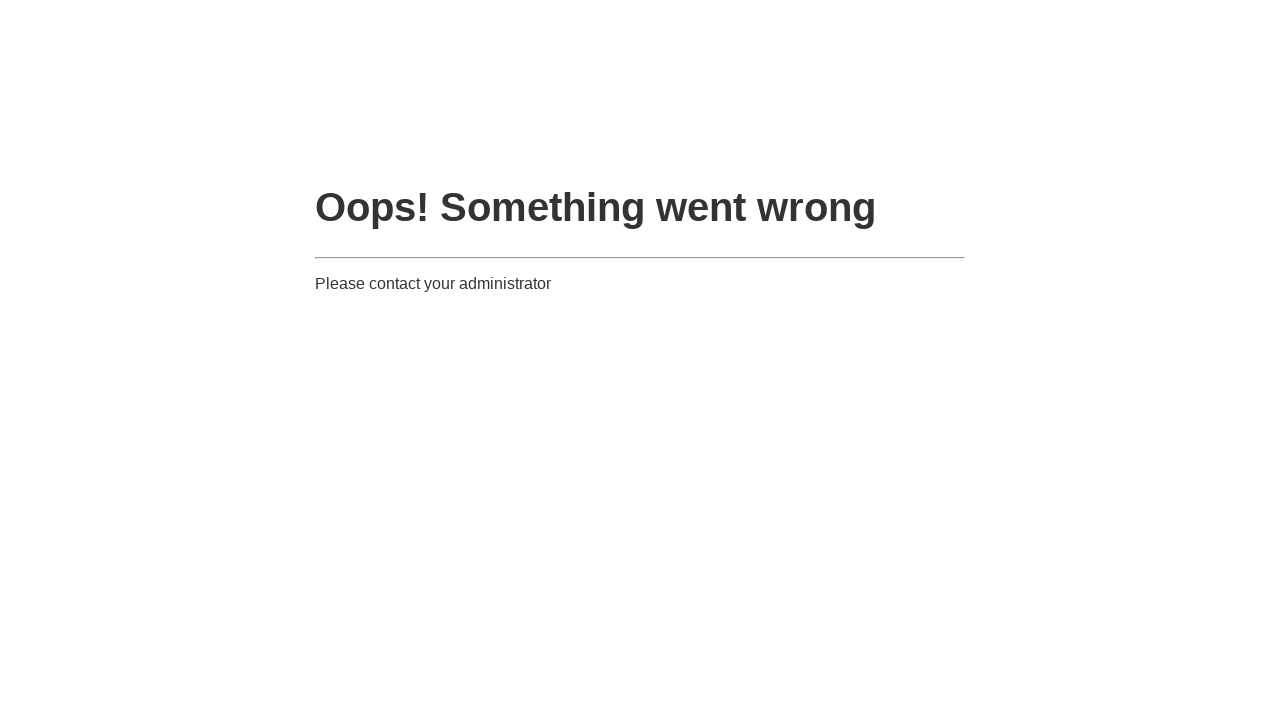

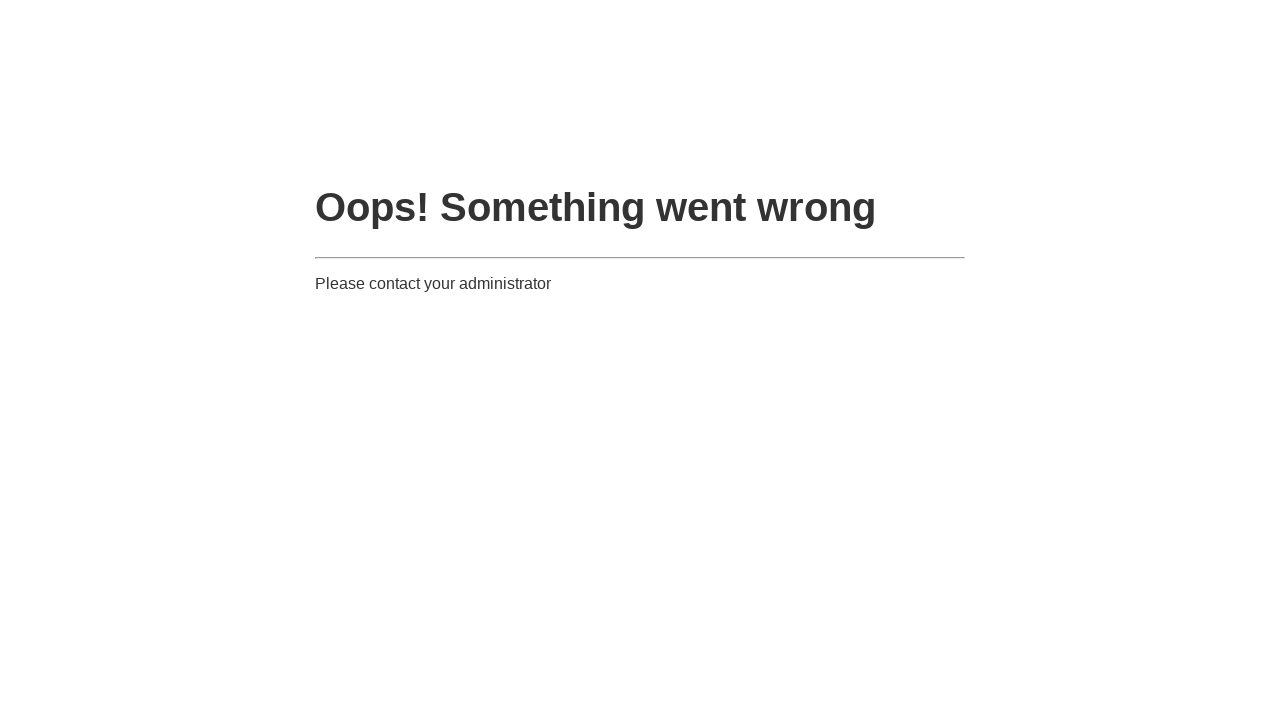